Navigates to a GitHub README file page and interacts with the raw/download buttons to verify they are accessible

Starting URL: https://github.com/pytest-dev/pytest/blob/main/README.rst

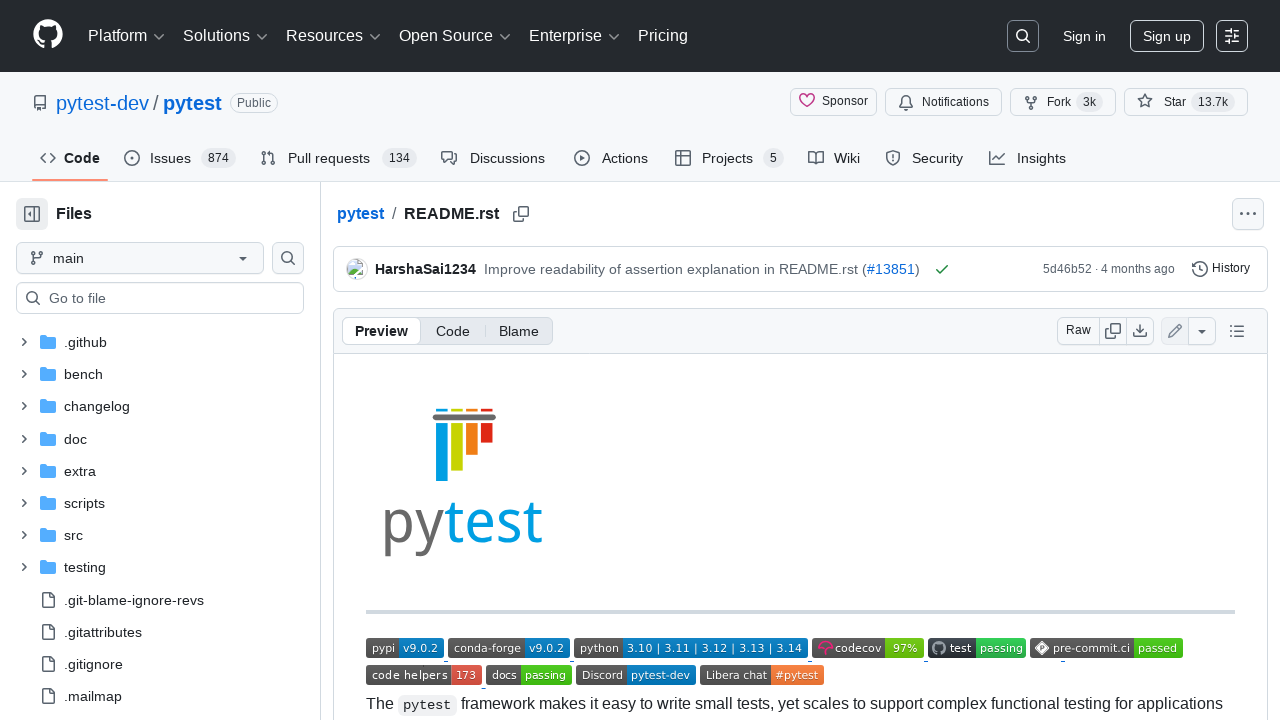

Raw button selector appeared on GitHub README page
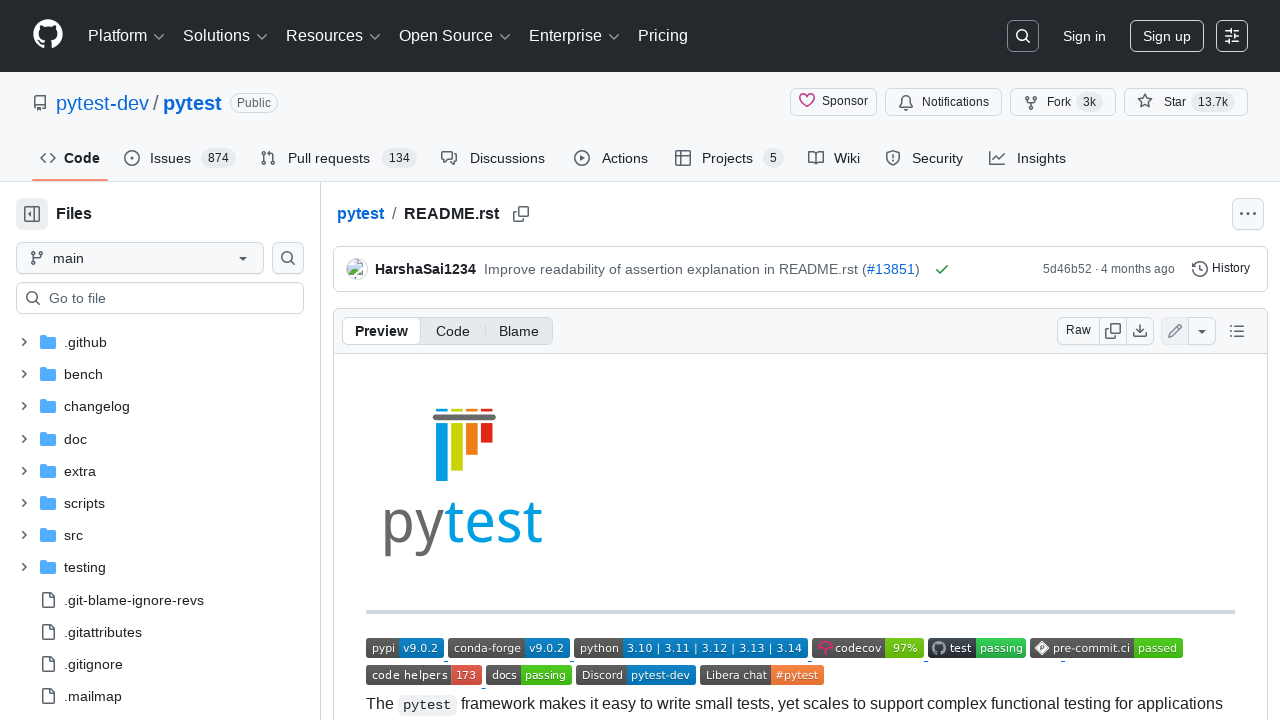

Clicked on raw button to access raw file content at (1078, 331) on [data-testid='raw-button']
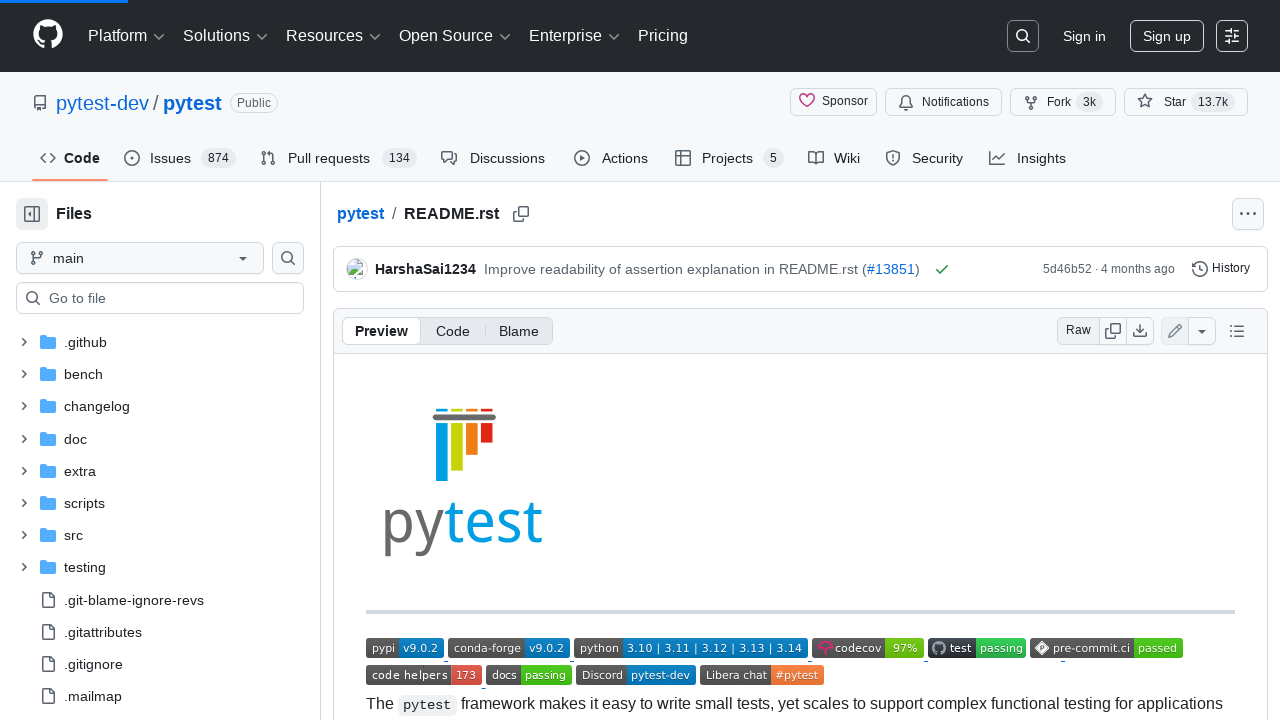

Raw content page loaded and network became idle
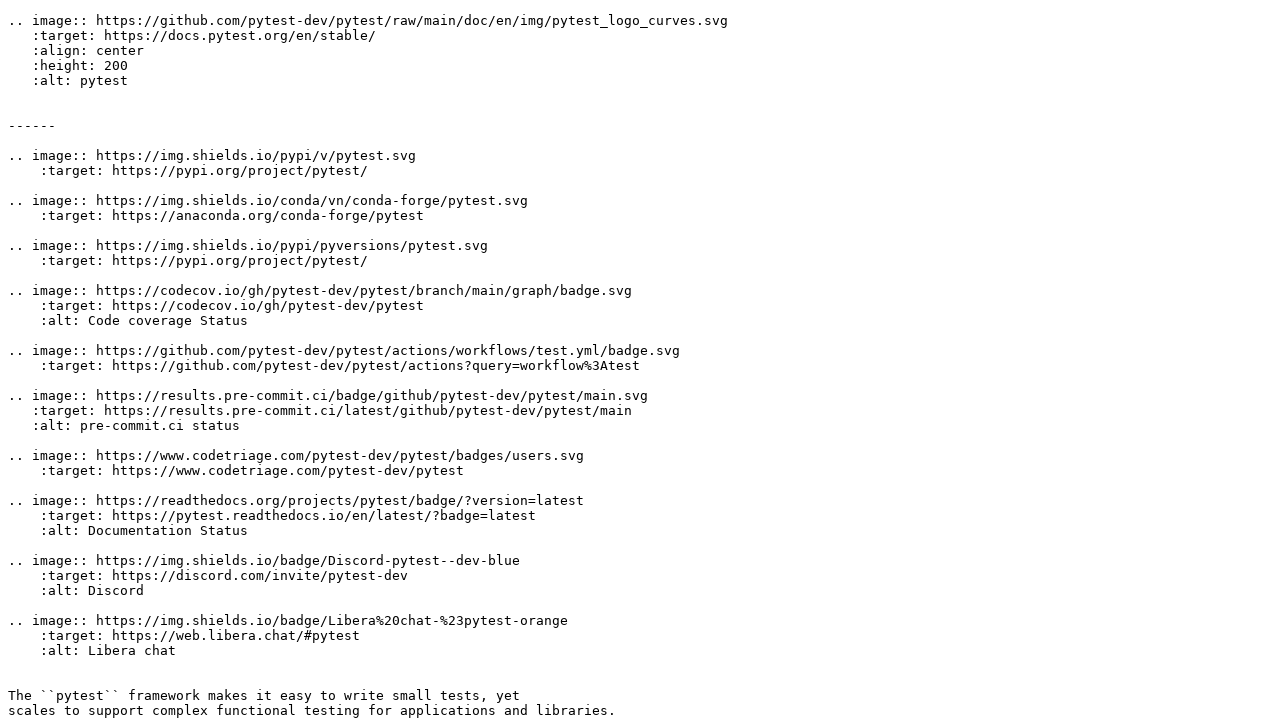

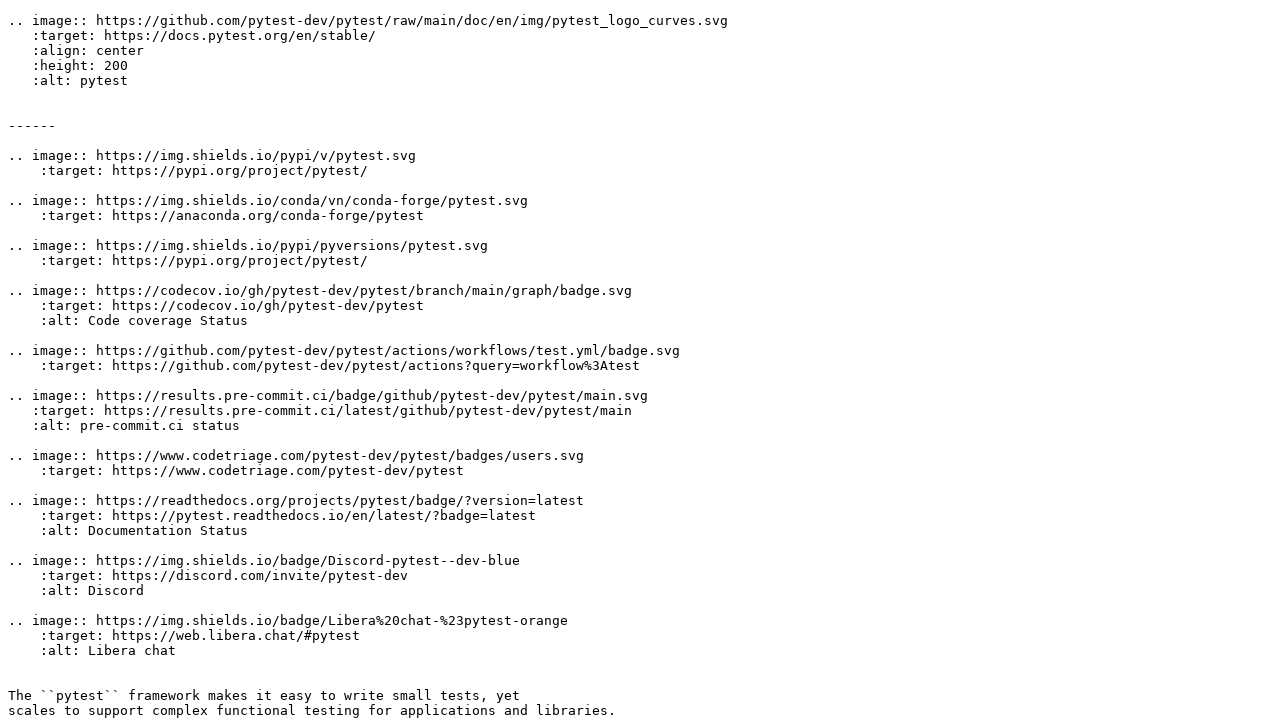